Navigates to a website's landing page, clicks on the sales link, and verifies that the sales page loads correctly

Starting URL: https://pudra.by/

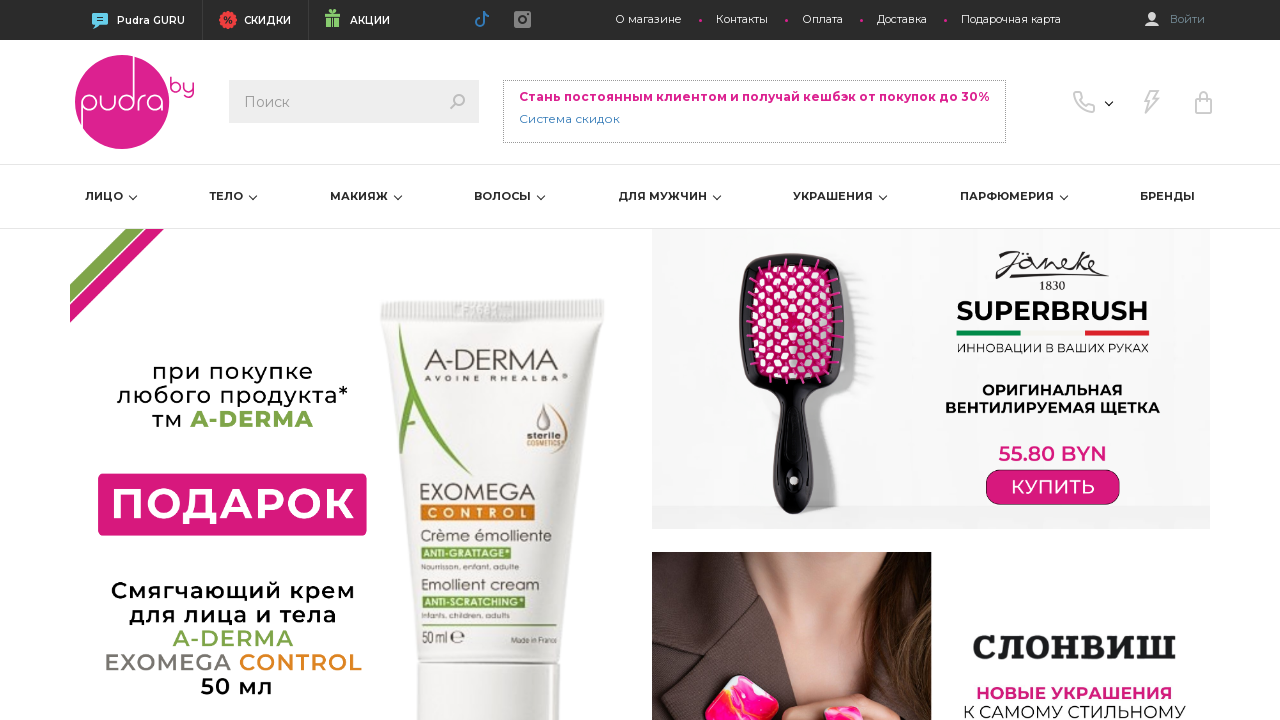

Navigated to landing page at https://pudra.by/
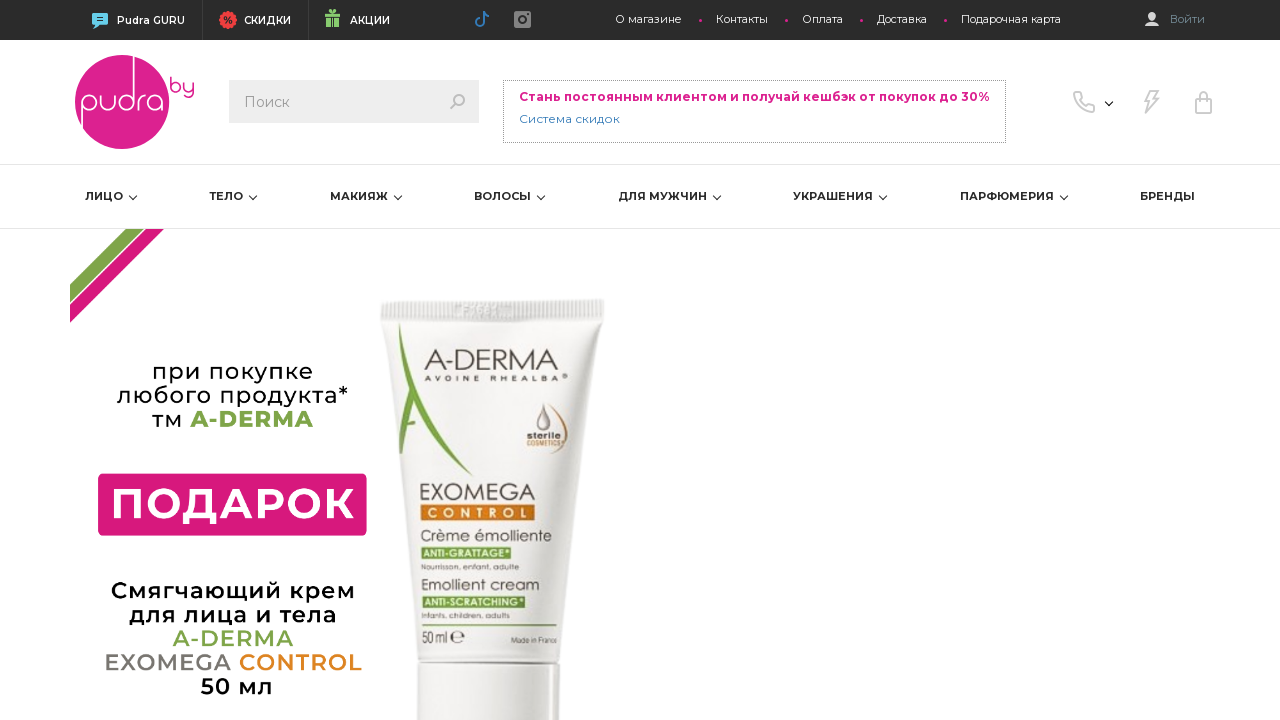

Clicked on the sales link at (640, 360) on a[href*='sale'], a[href*='discount'], a:has-text('Скидк'), a:has-text('Акци'), *
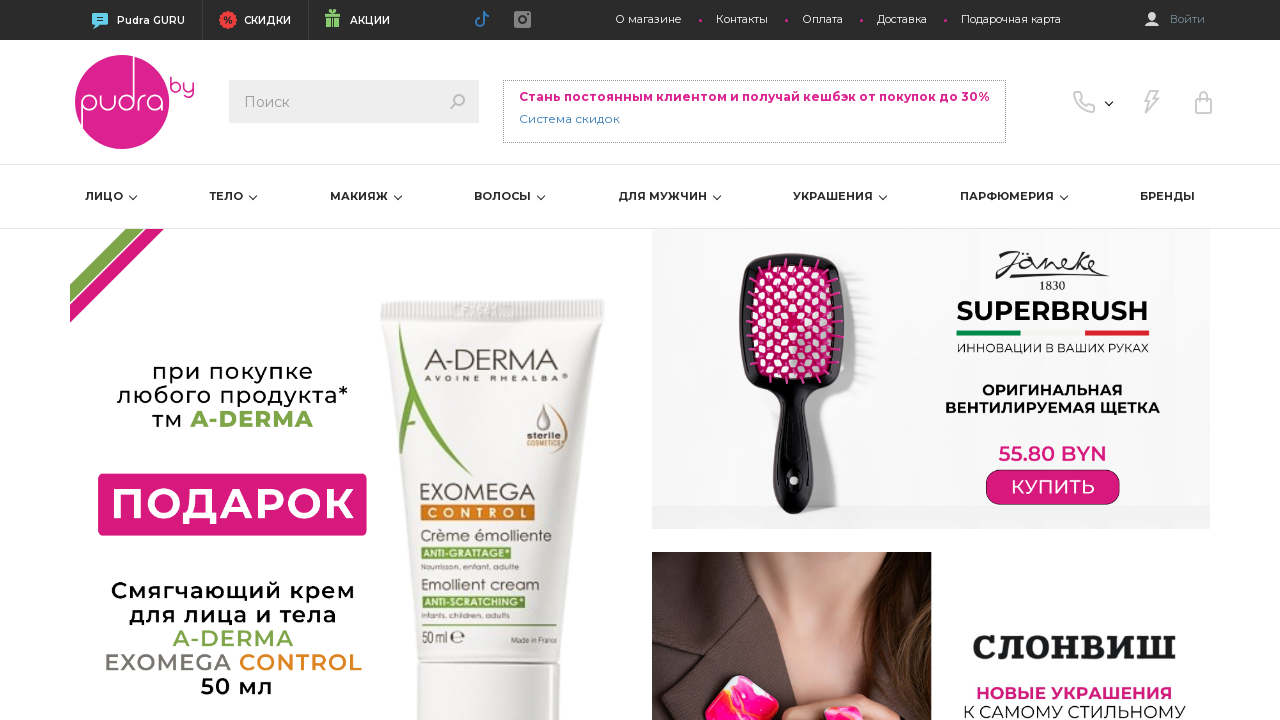

Sales page loaded and 'Система скидок' text verified
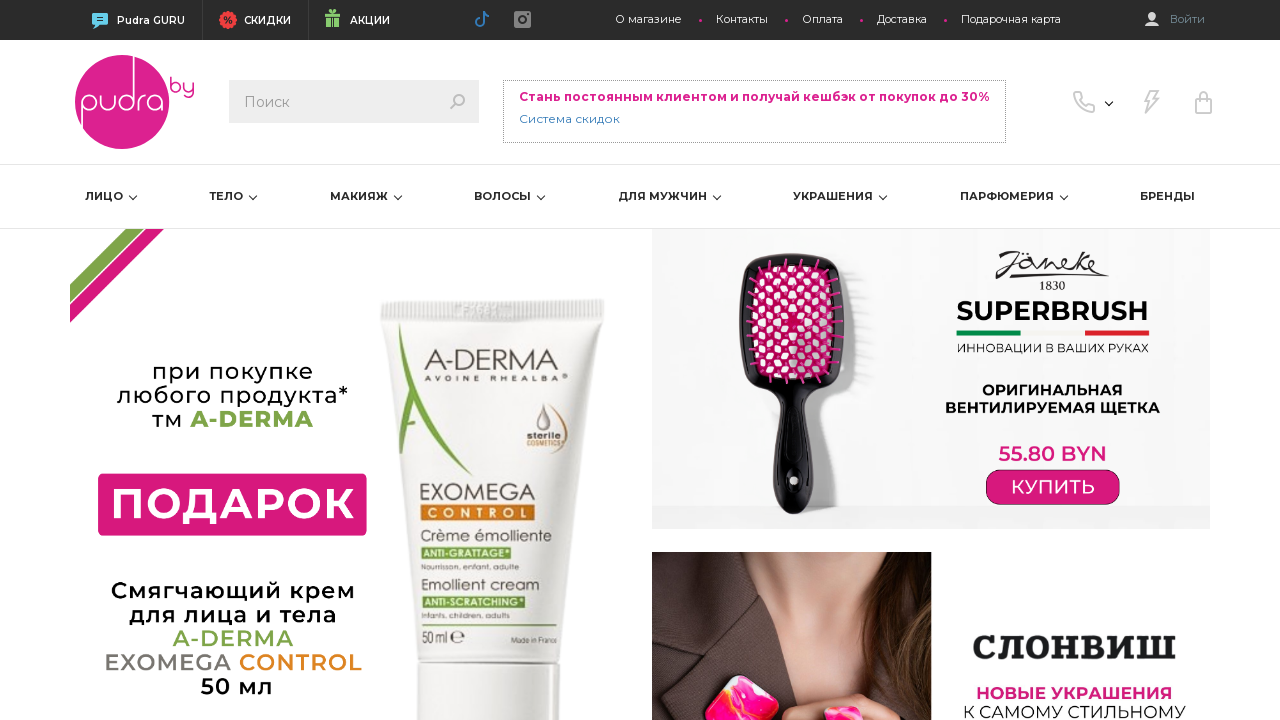

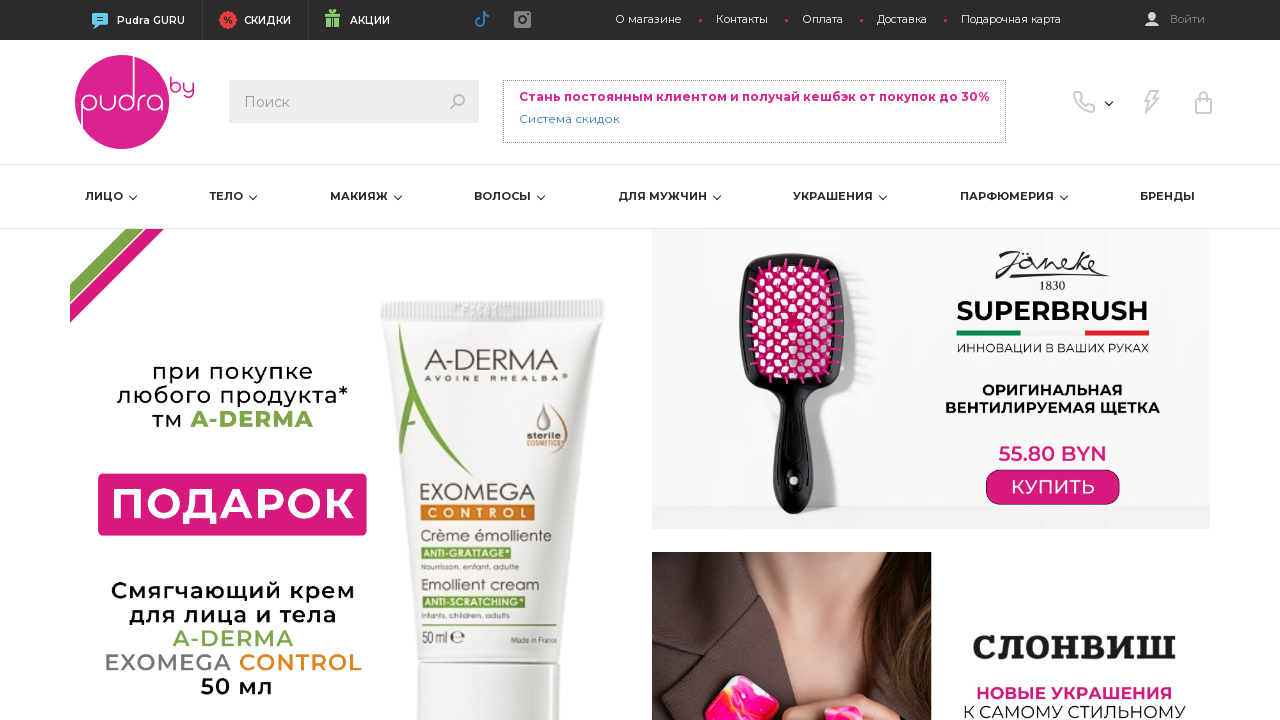